Tests element highlighting functionality by navigating to a page with a large table, finding a specific element by ID, and temporarily applying a red dashed border style to visually highlight it.

Starting URL: http://the-internet.herokuapp.com/large

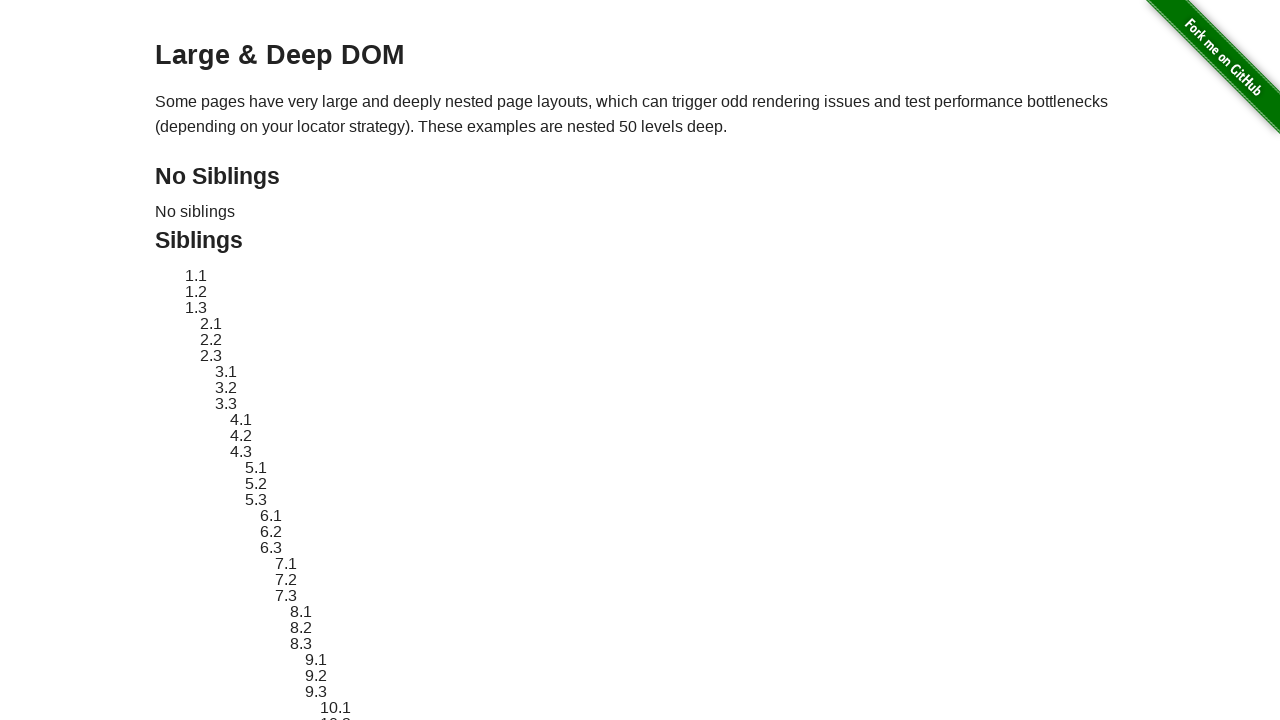

Located target element with ID 'sibling-2.3'
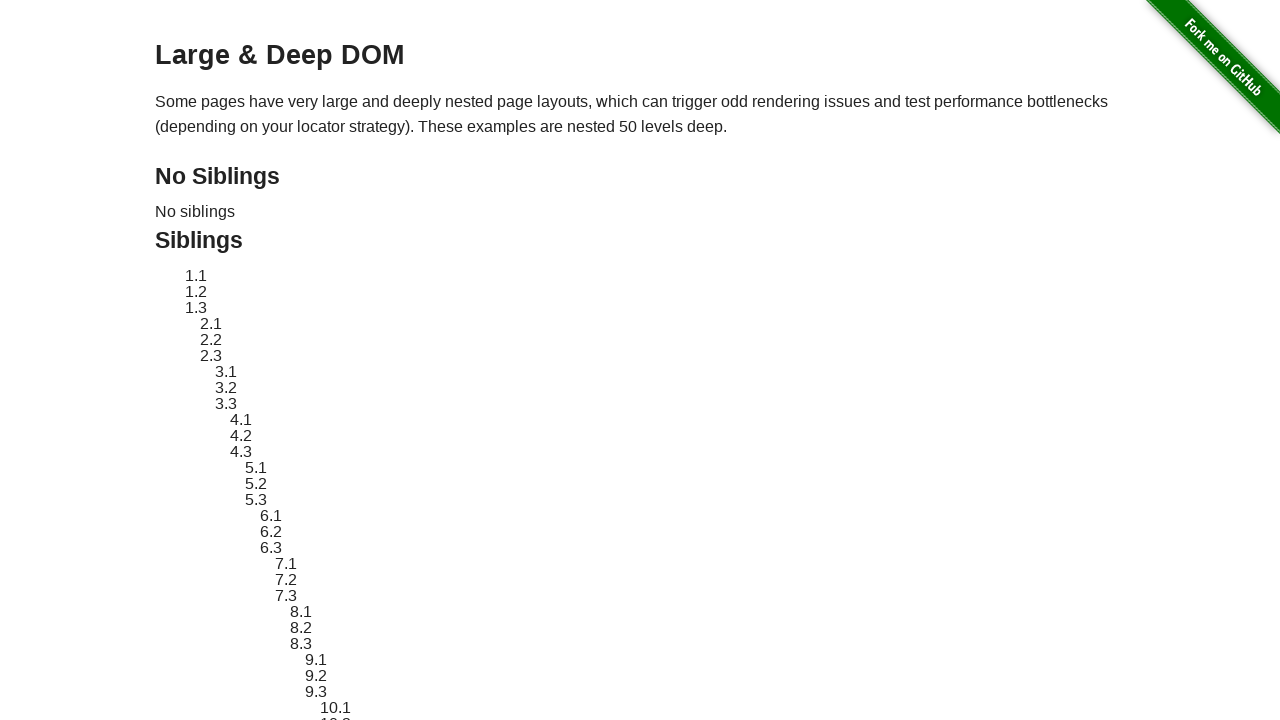

Target element became visible
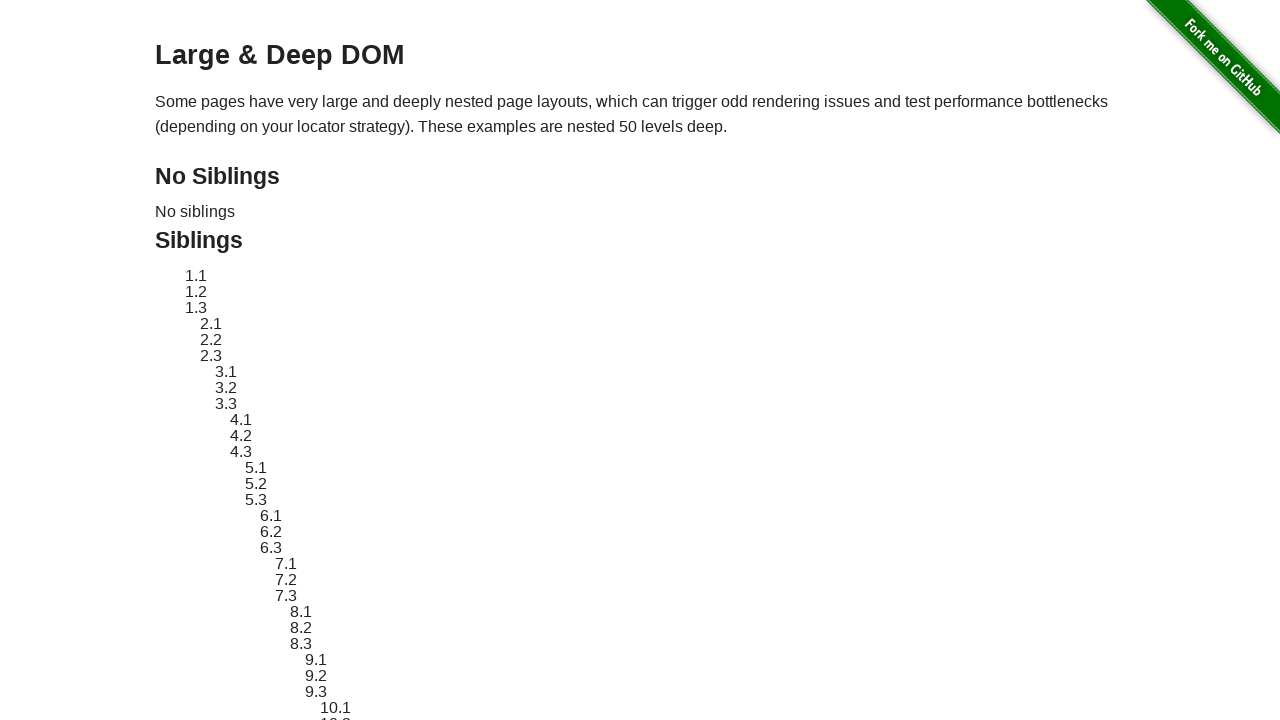

Retrieved original style attribute from target element
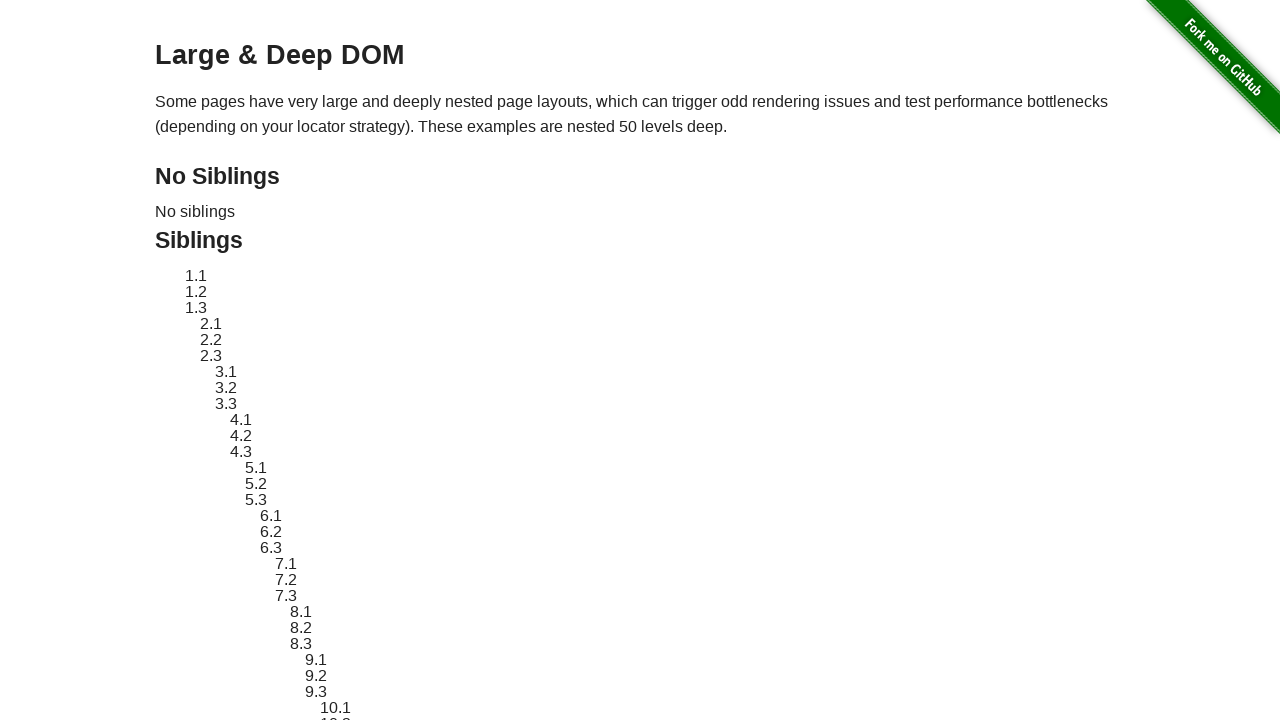

Applied red dashed border highlight style to target element
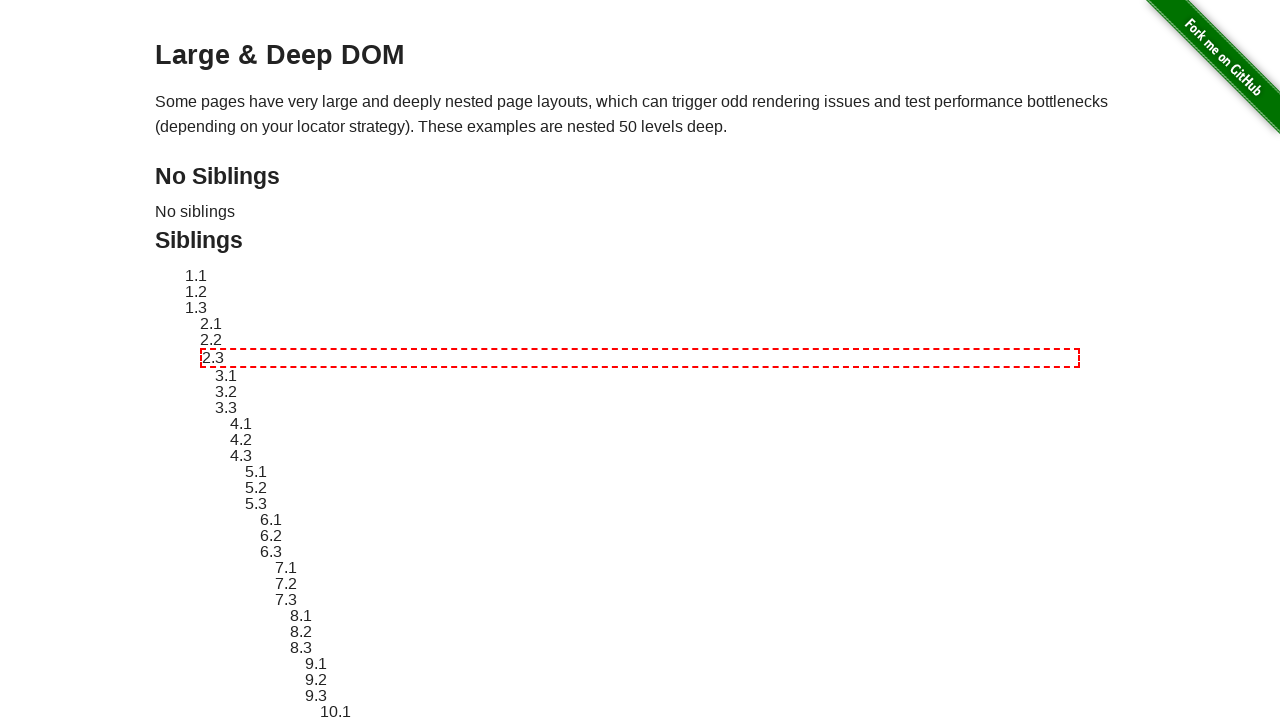

Waited 2 seconds to display the highlight effect
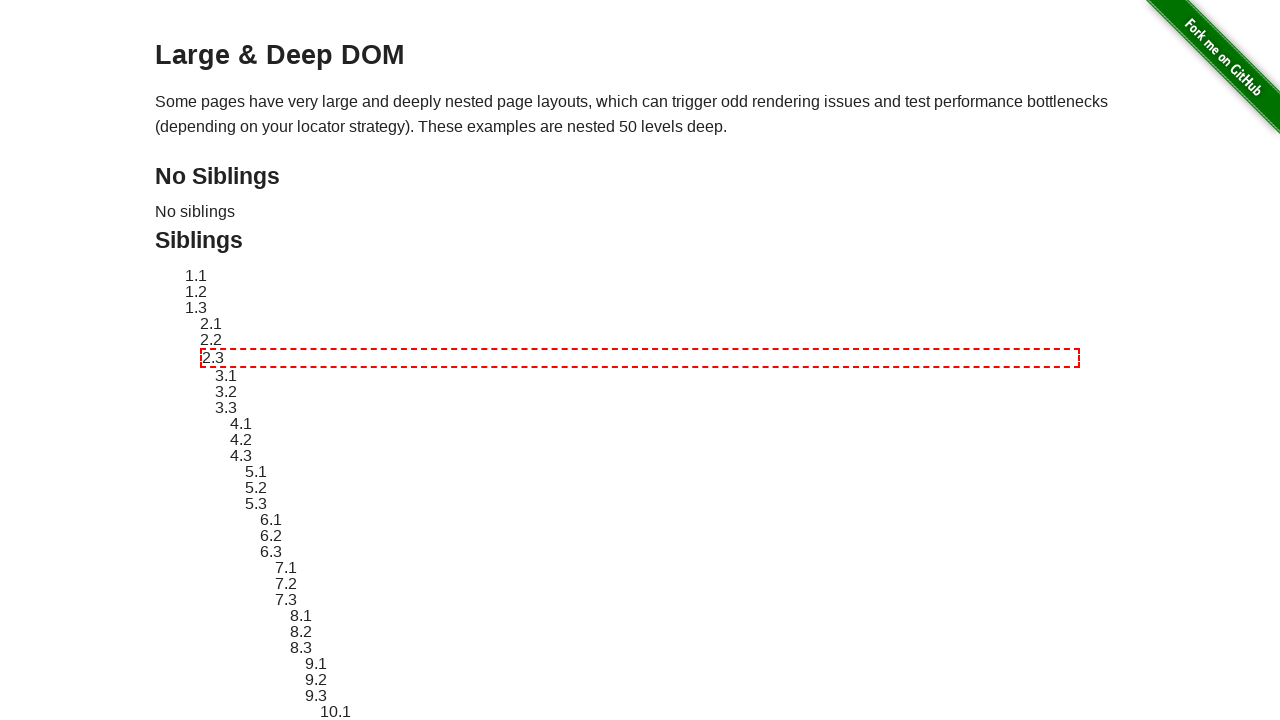

Reverted target element to its original style
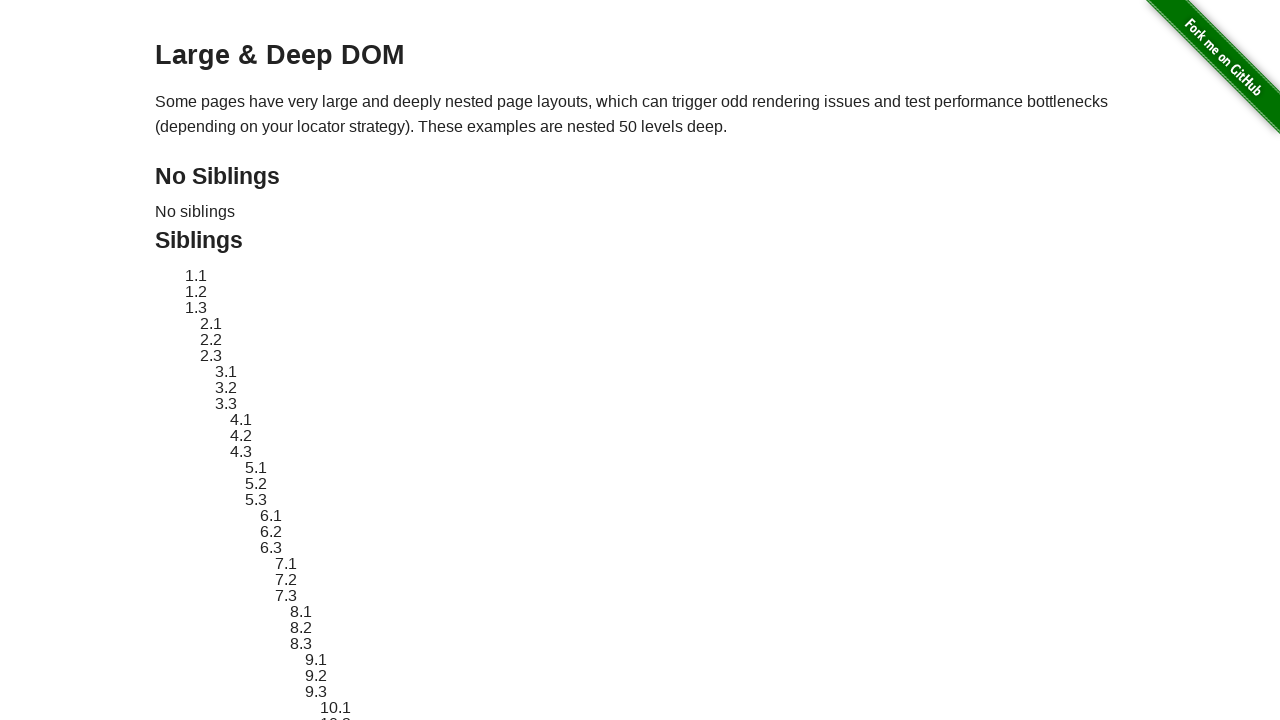

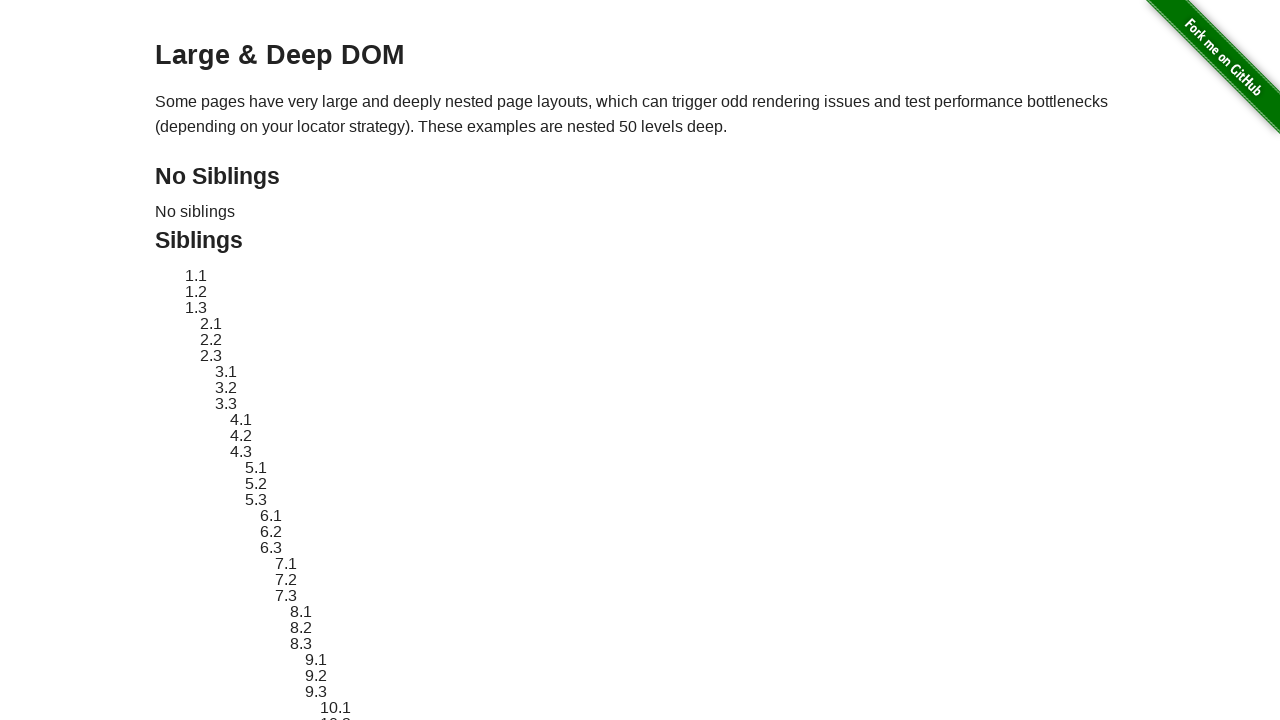